Tests a student interface by entering a student name, clicking OK, and navigating through the interface using keyboard interactions to join what appears to be a video/audio session.

Starting URL: https://live.monetanalytics.com/stu_proc/student.html#

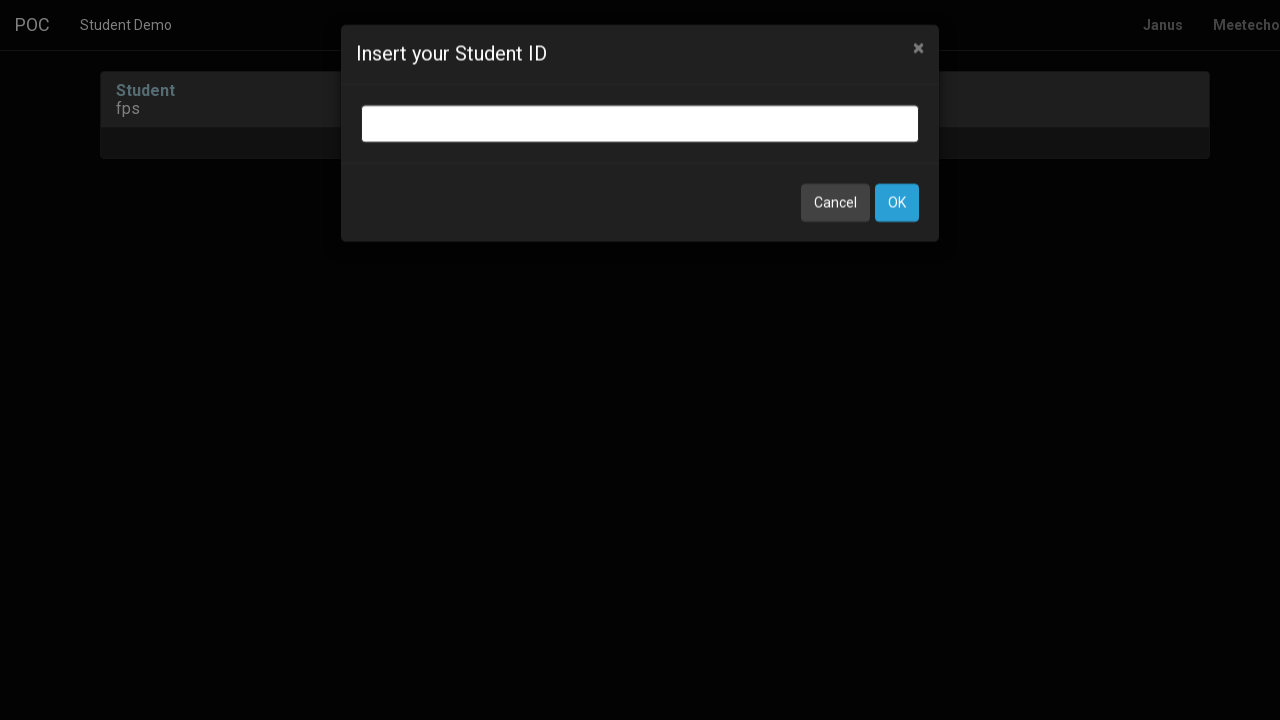

Entered student name 'Student-8' in input field on input.bootbox-input.bootbox-input-text.form-control
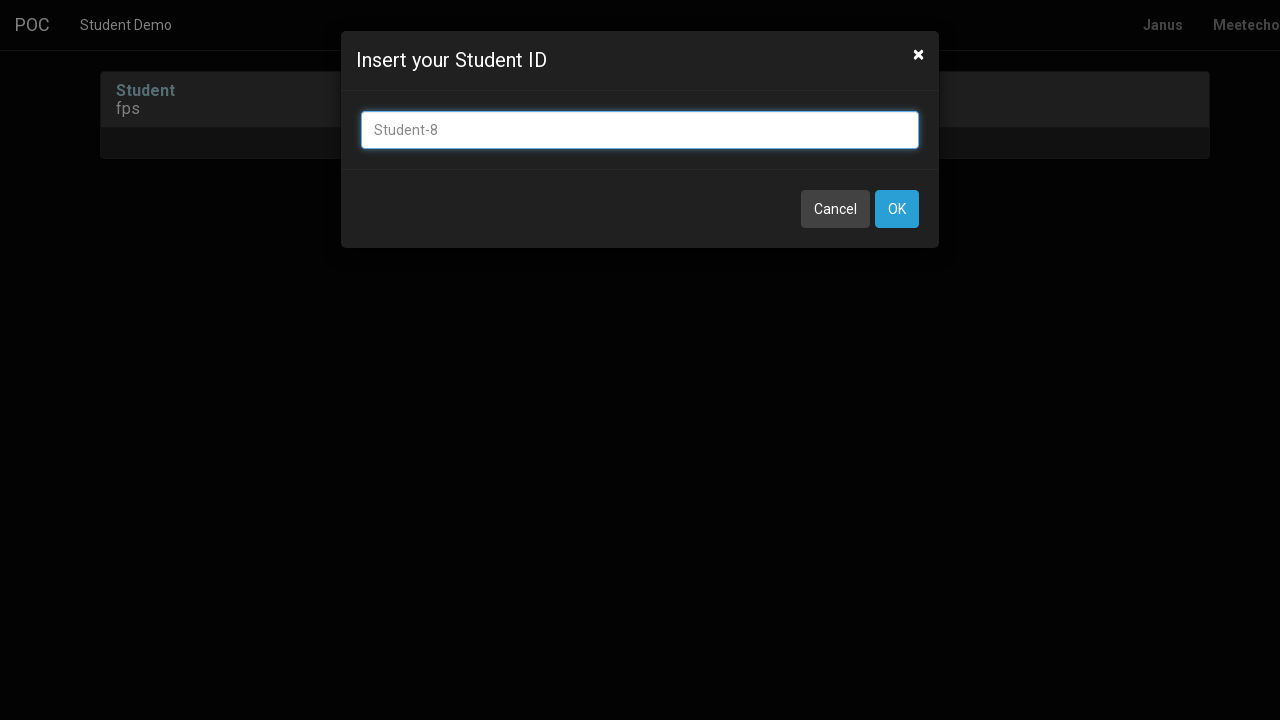

Clicked OK button to confirm student name at (897, 209) on button:has-text('OK')
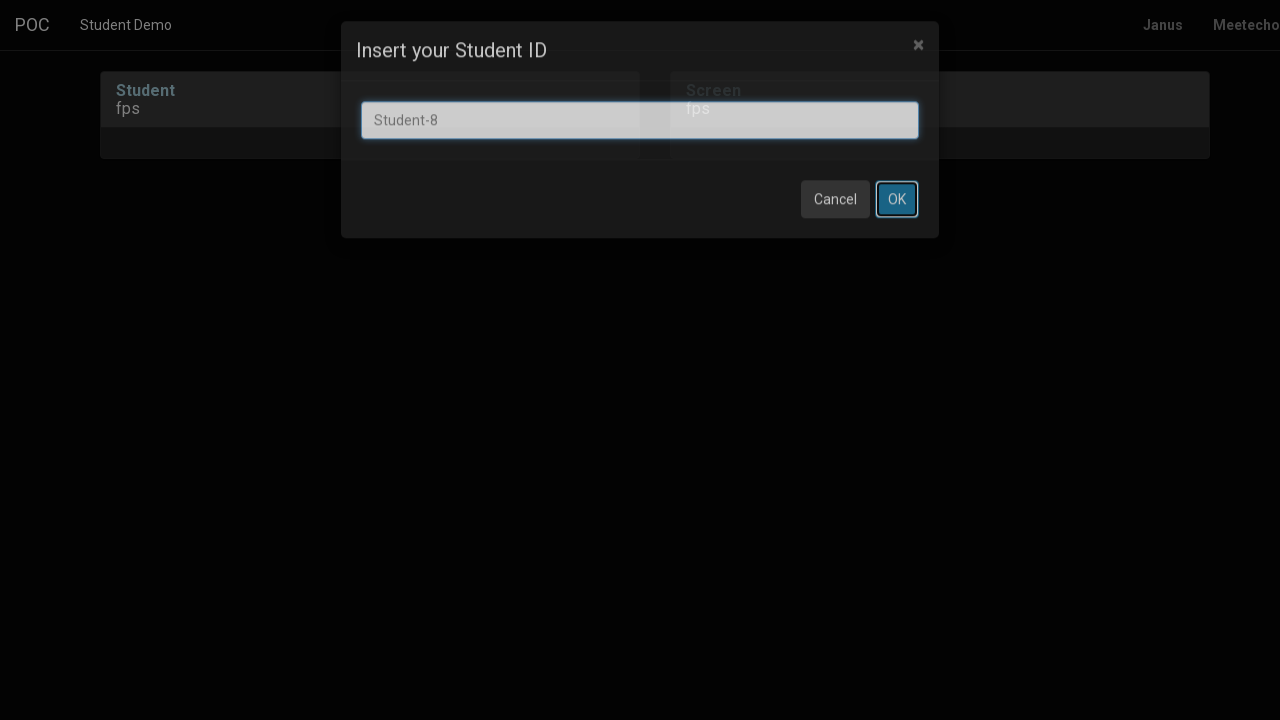

Waited 8 seconds for page to load
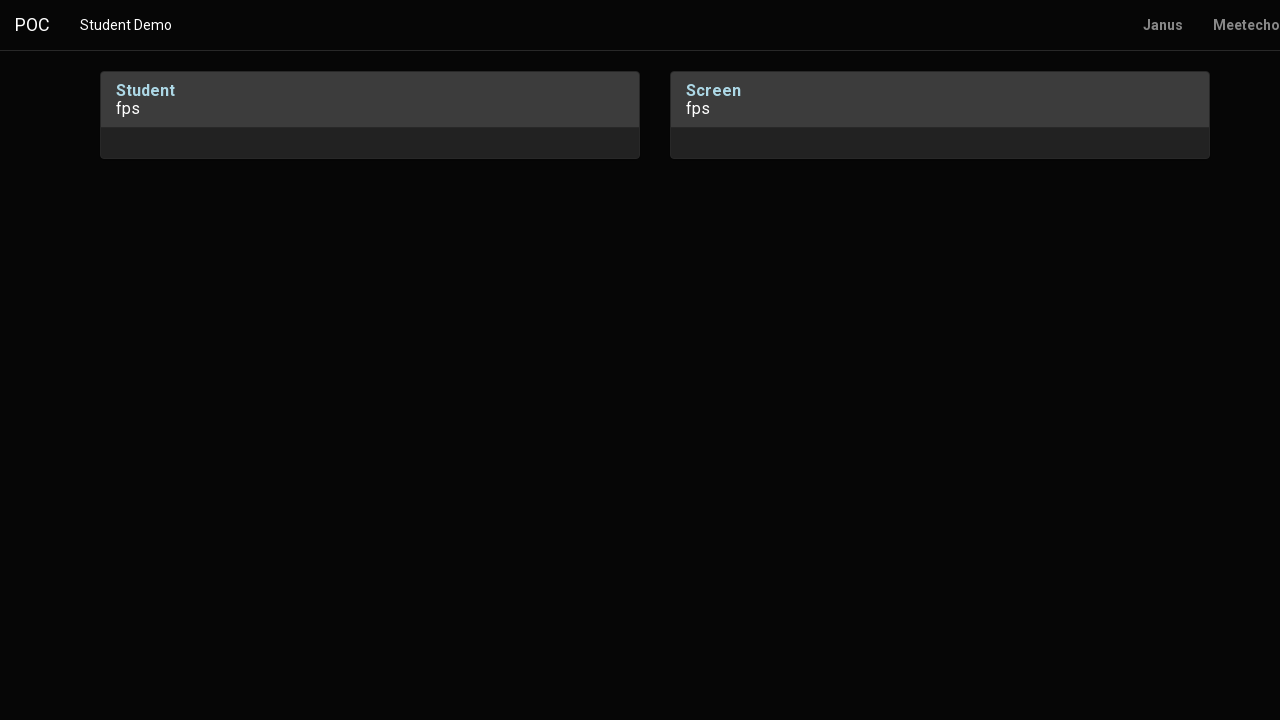

Pressed Tab to navigate to next element
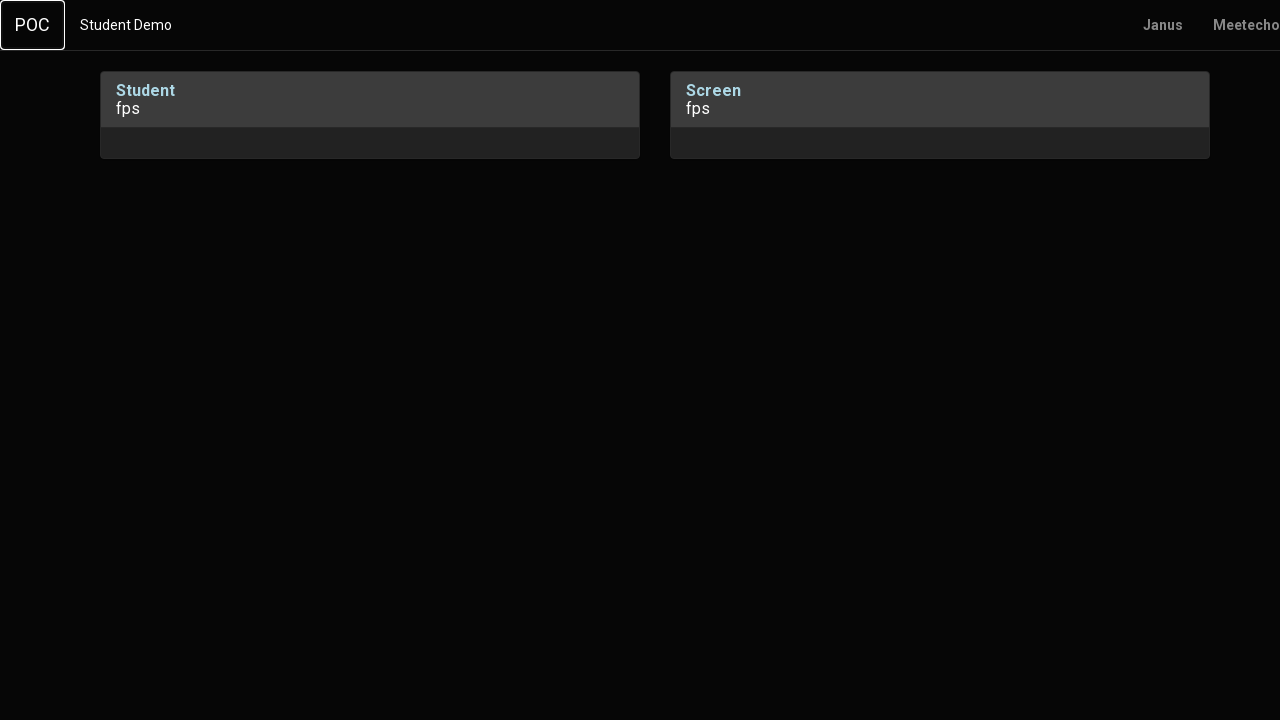

Waited 1 second
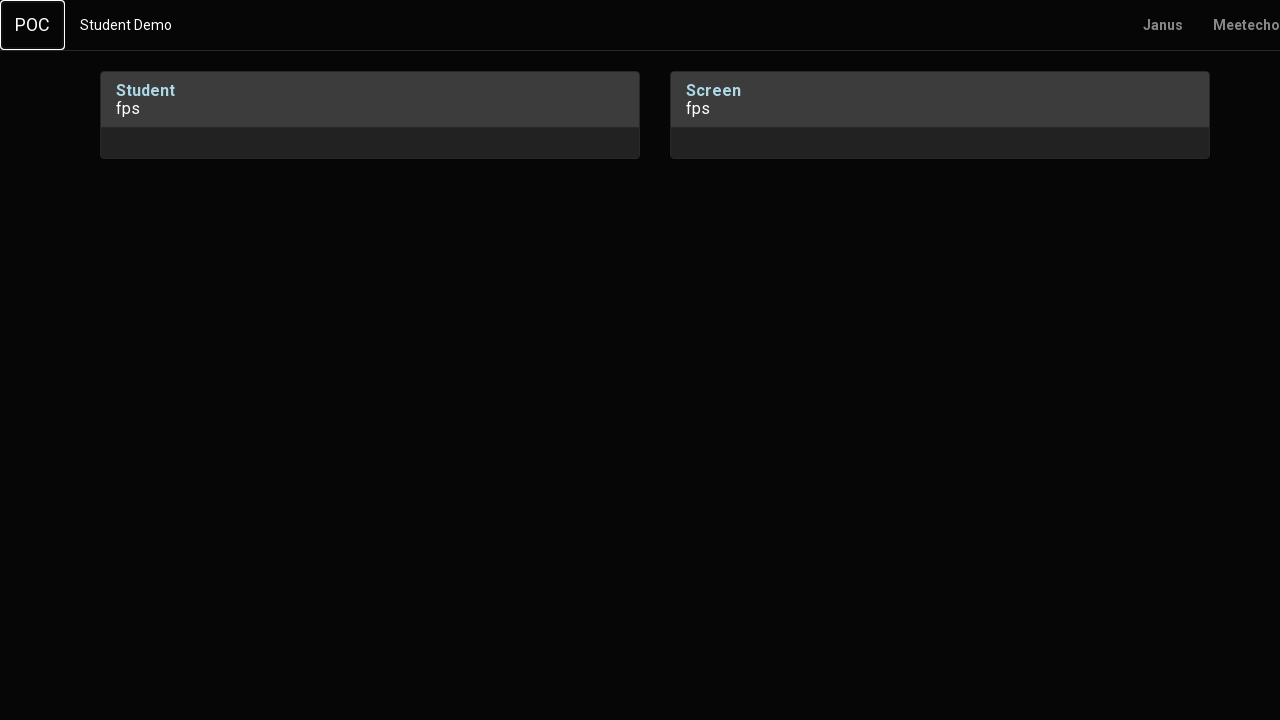

Pressed Enter to confirm/select current element
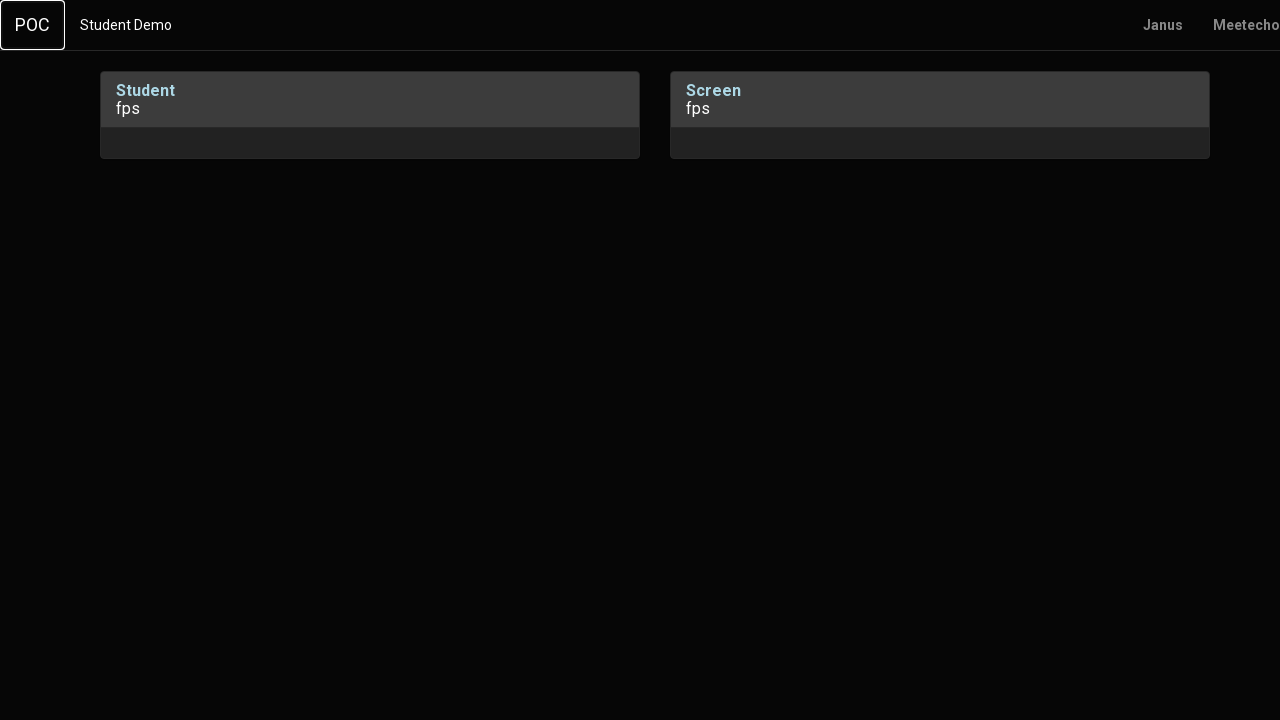

Waited 2 seconds
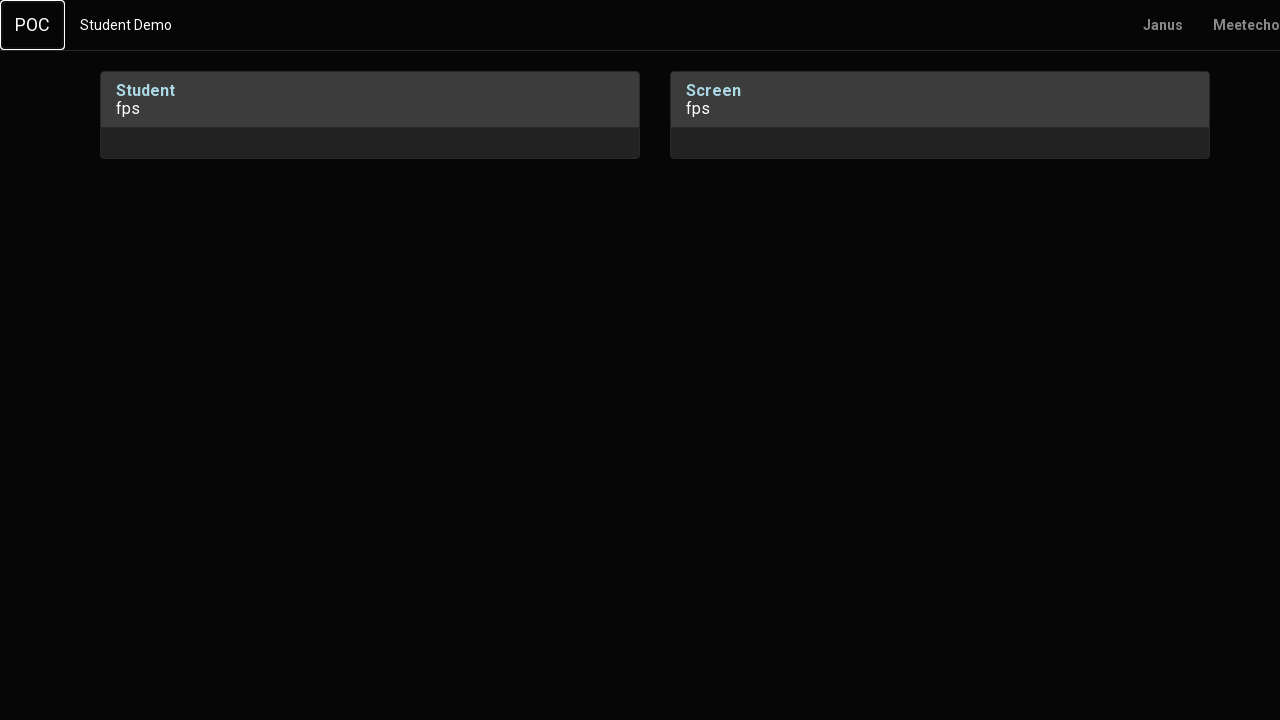

Pressed Tab to navigate to next element
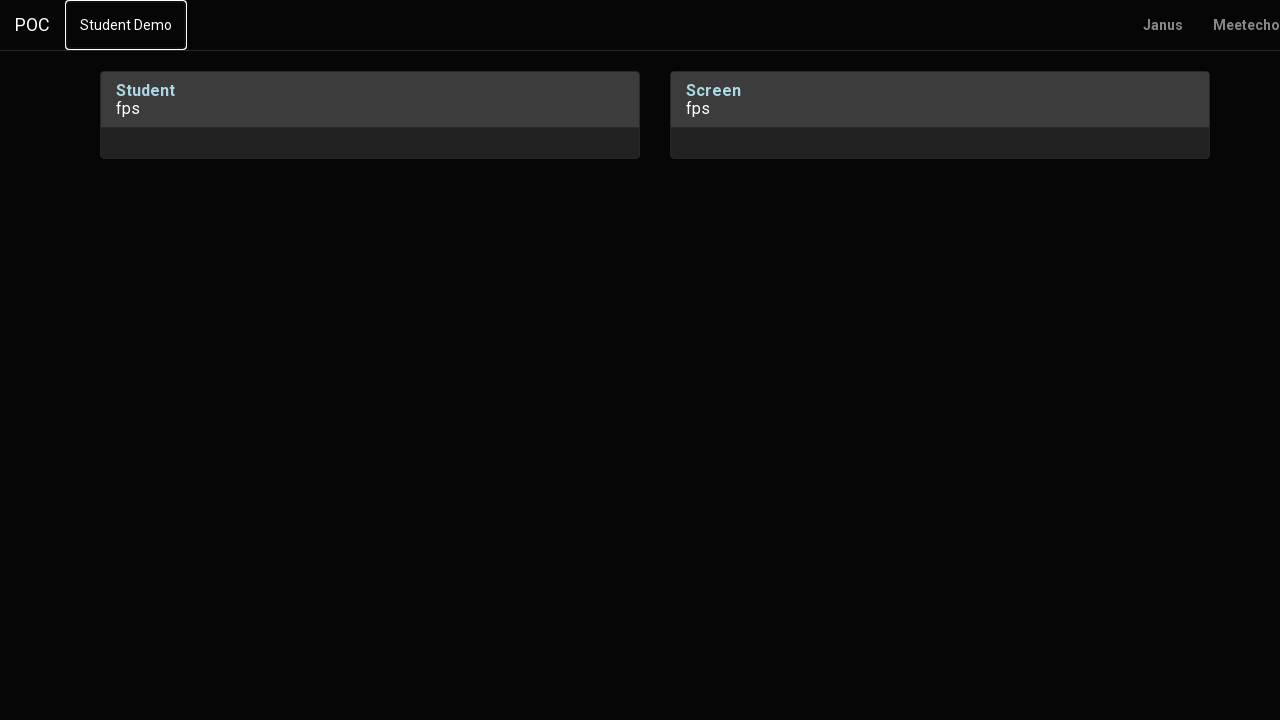

Waited 1 second
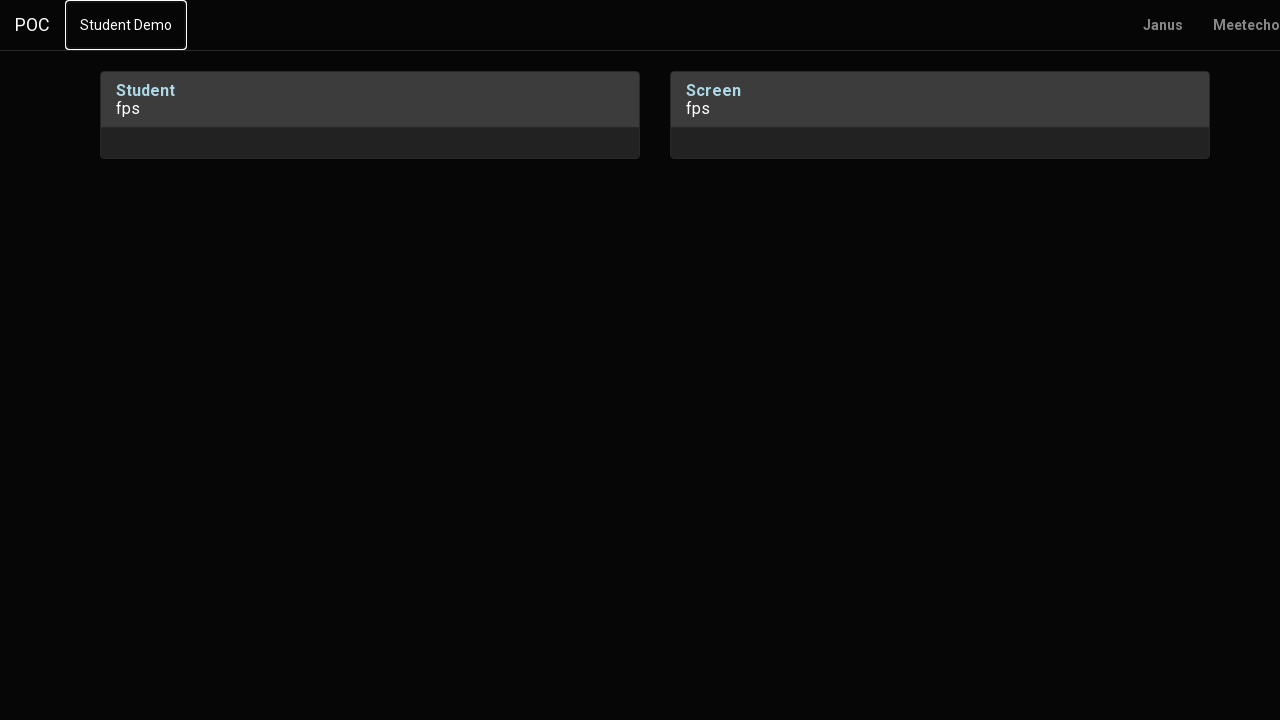

Pressed Tab again to navigate to next element
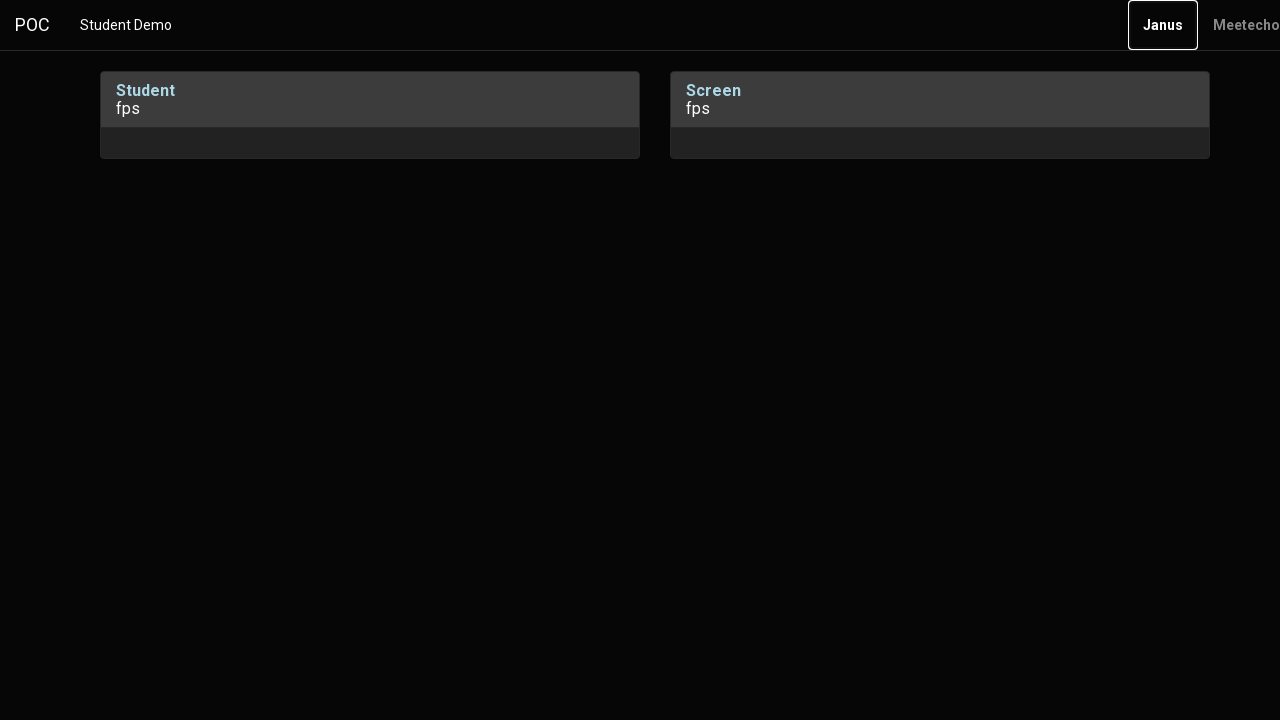

Waited 2 seconds before final action
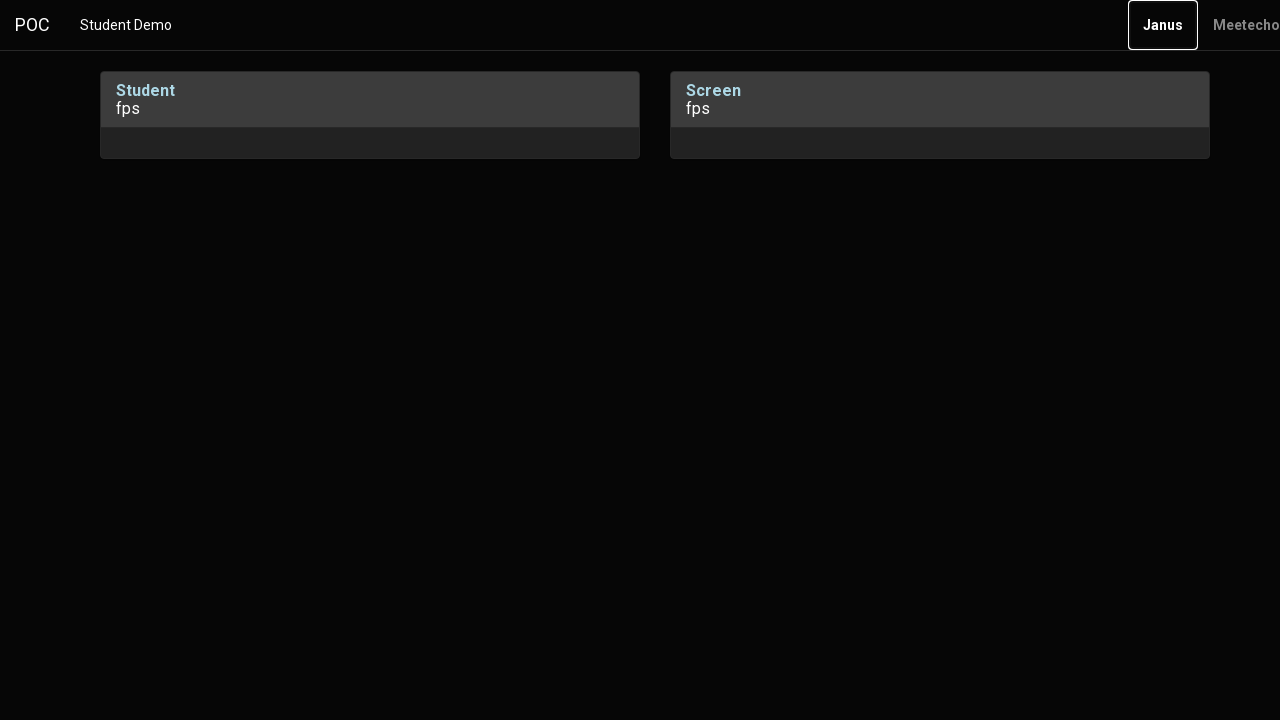

Pressed Enter to join video/audio session
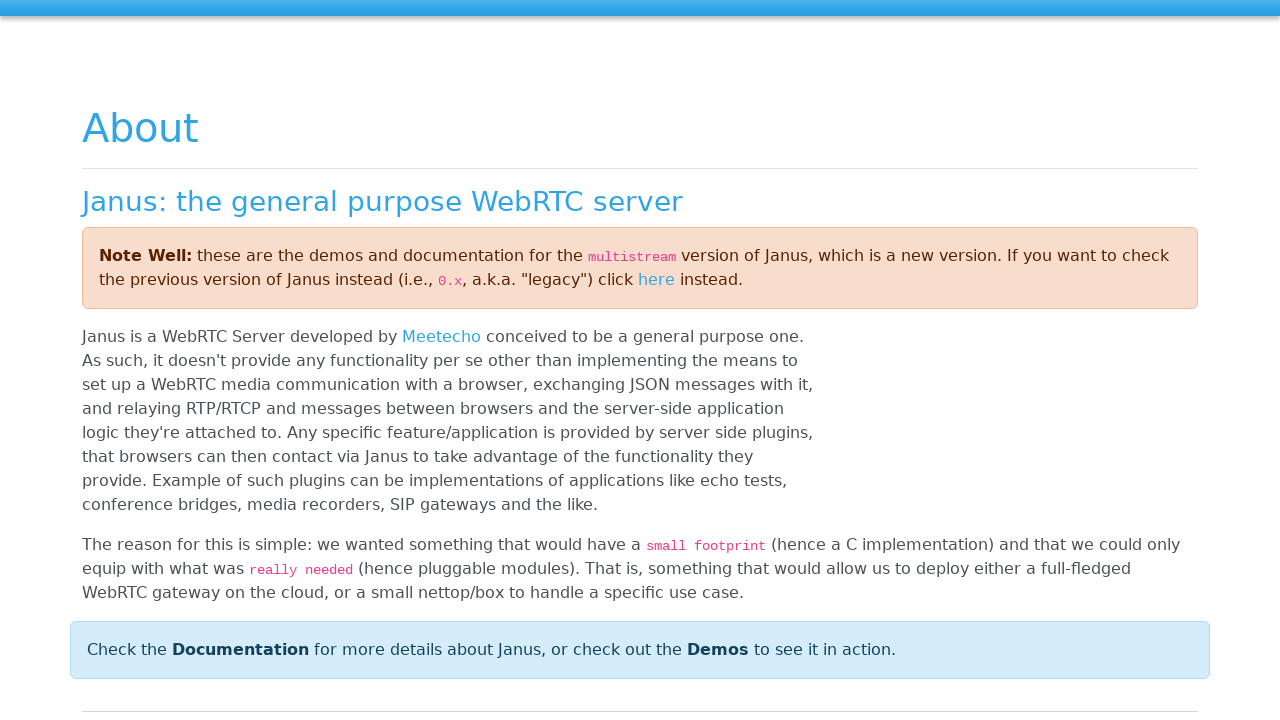

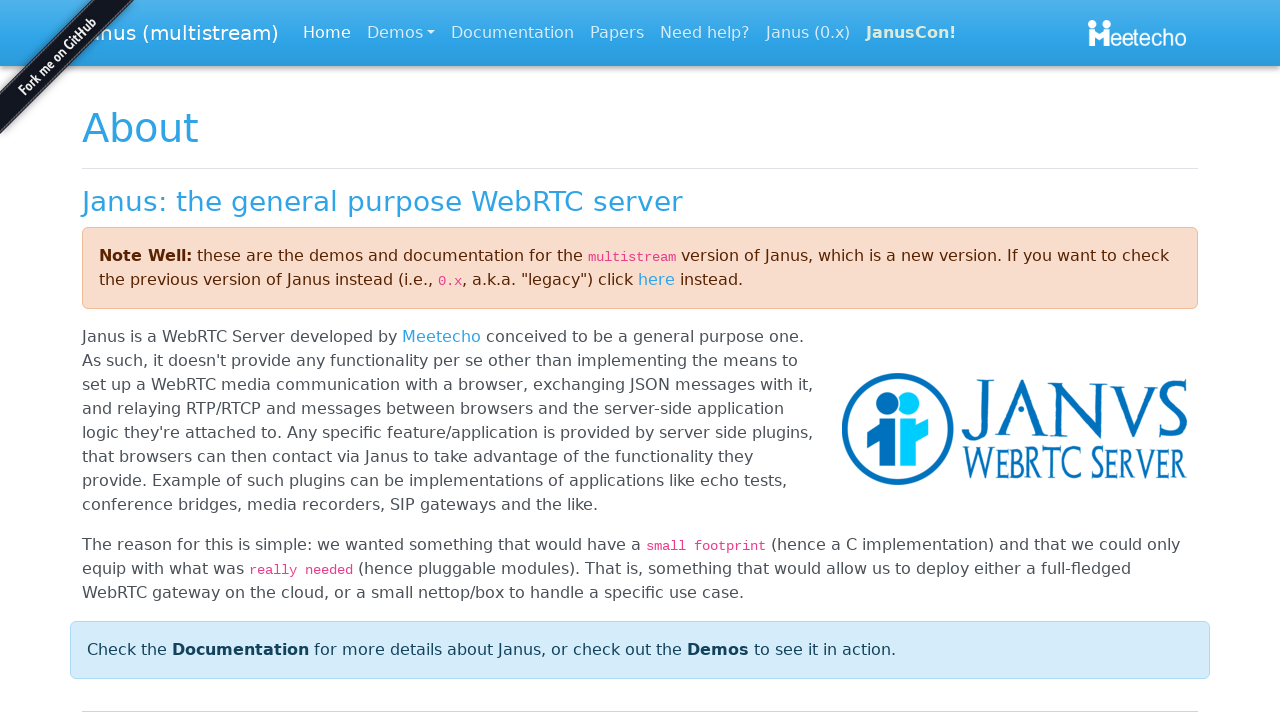